Tests finding and clicking a link by partial text (calculated mathematical value), then fills out a simple form with name, city, and country fields and submits it.

Starting URL: http://suninjuly.github.io/find_link_text

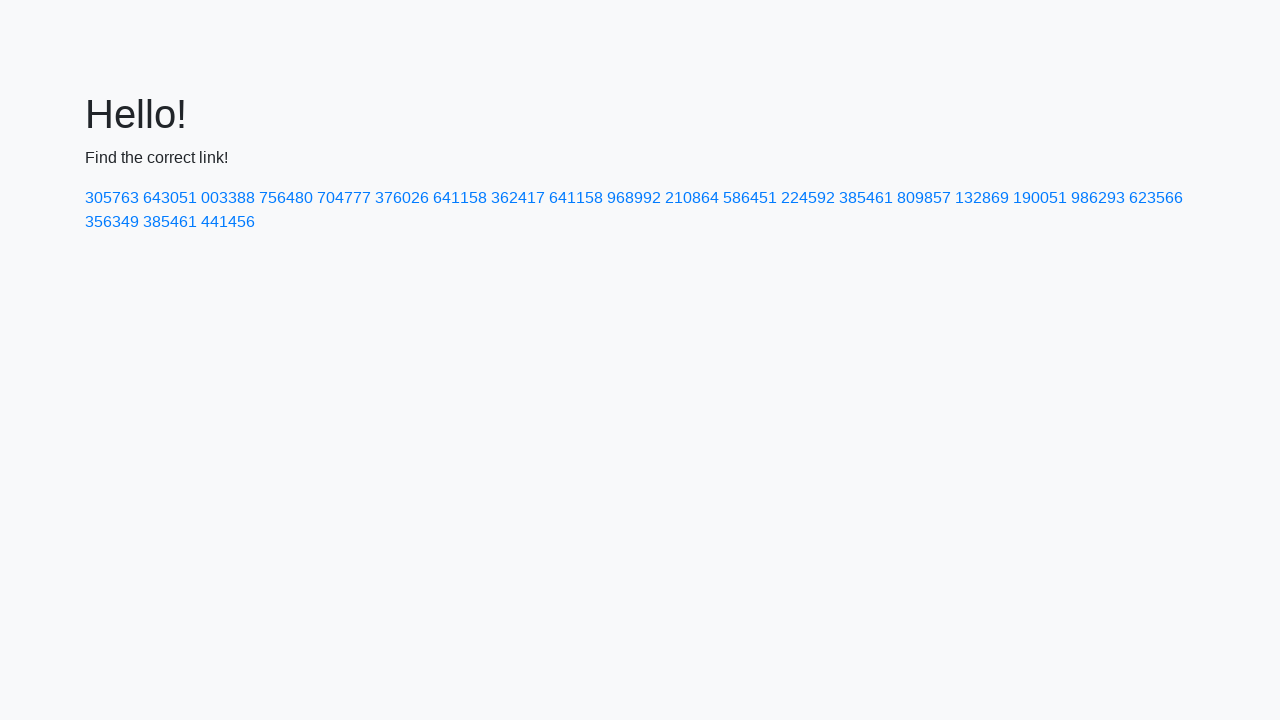

Clicked link containing calculated text '224592' at (808, 198) on a:has-text('224592')
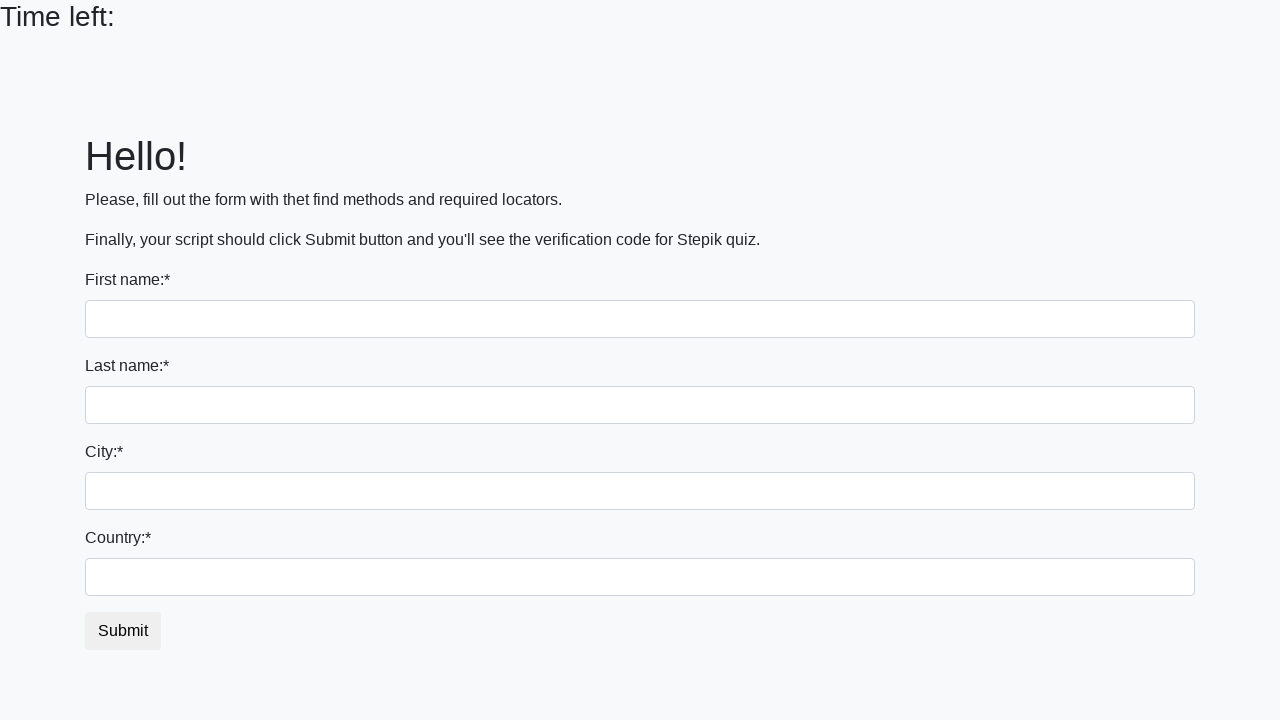

Filled first name field with 'Ivan' on input
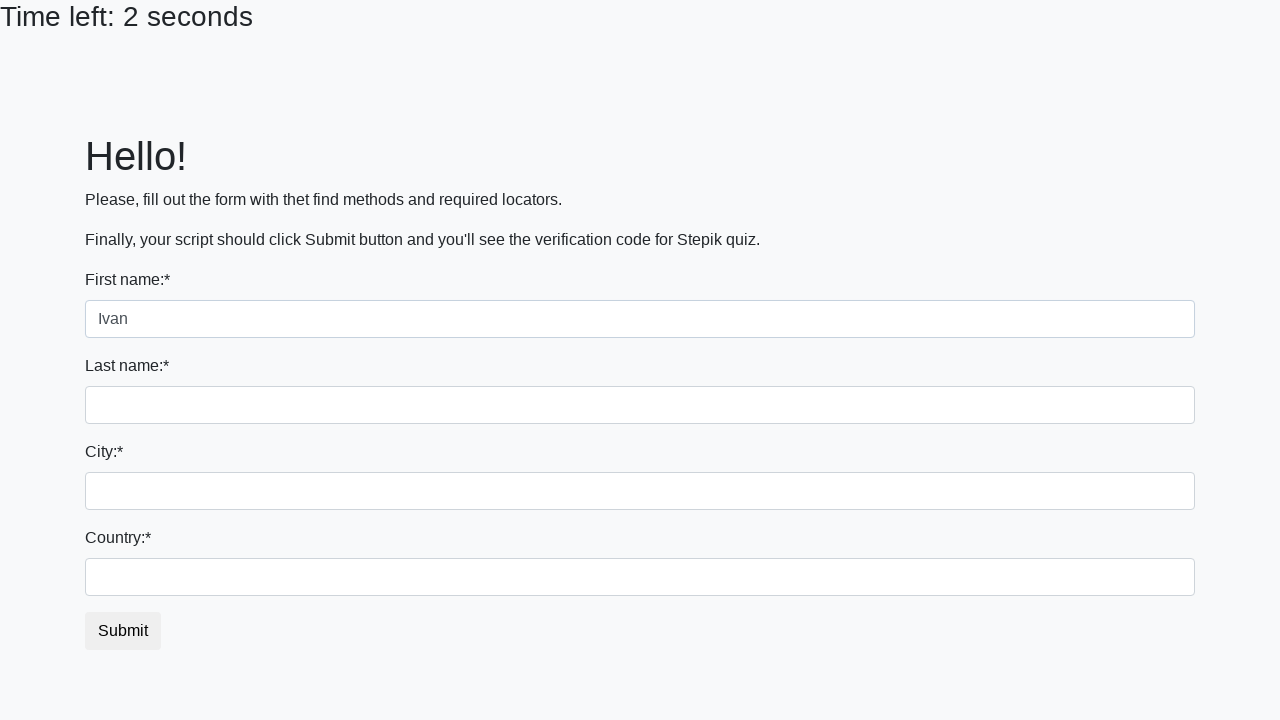

Filled last name field with 'Petrov' on input[name='last_name']
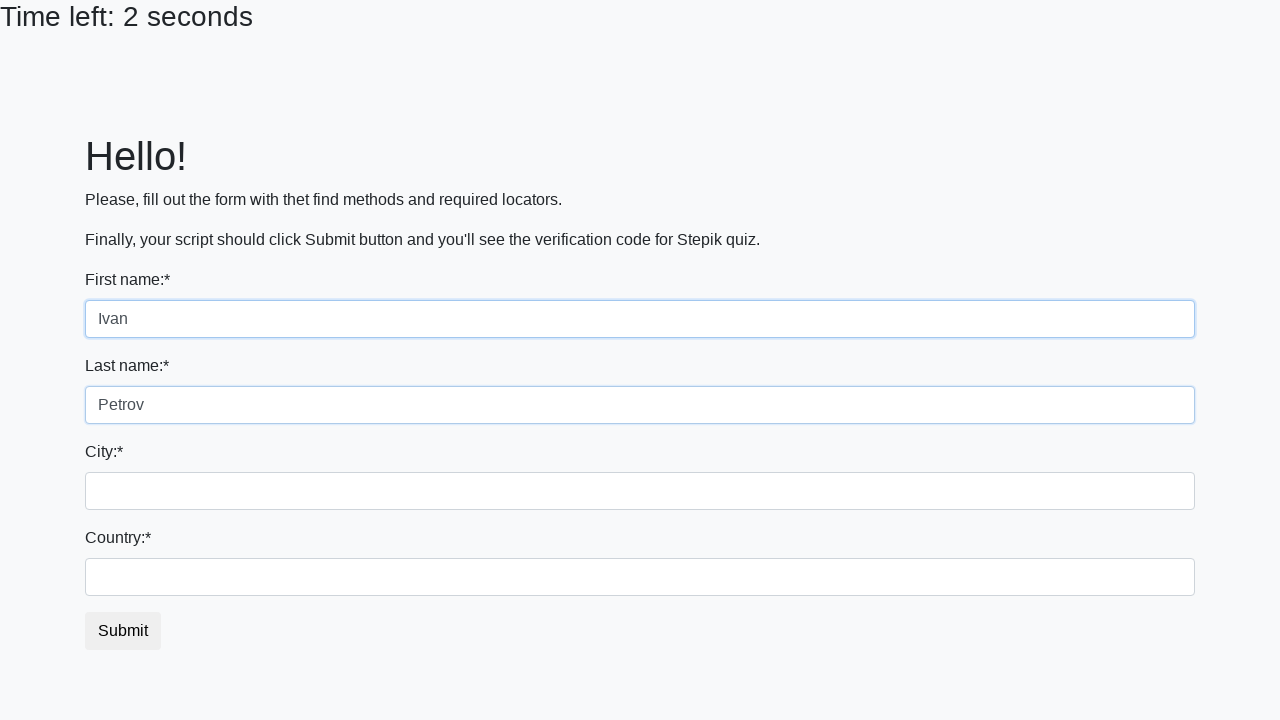

Filled city field with 'Smolensk' on input.form-control.city
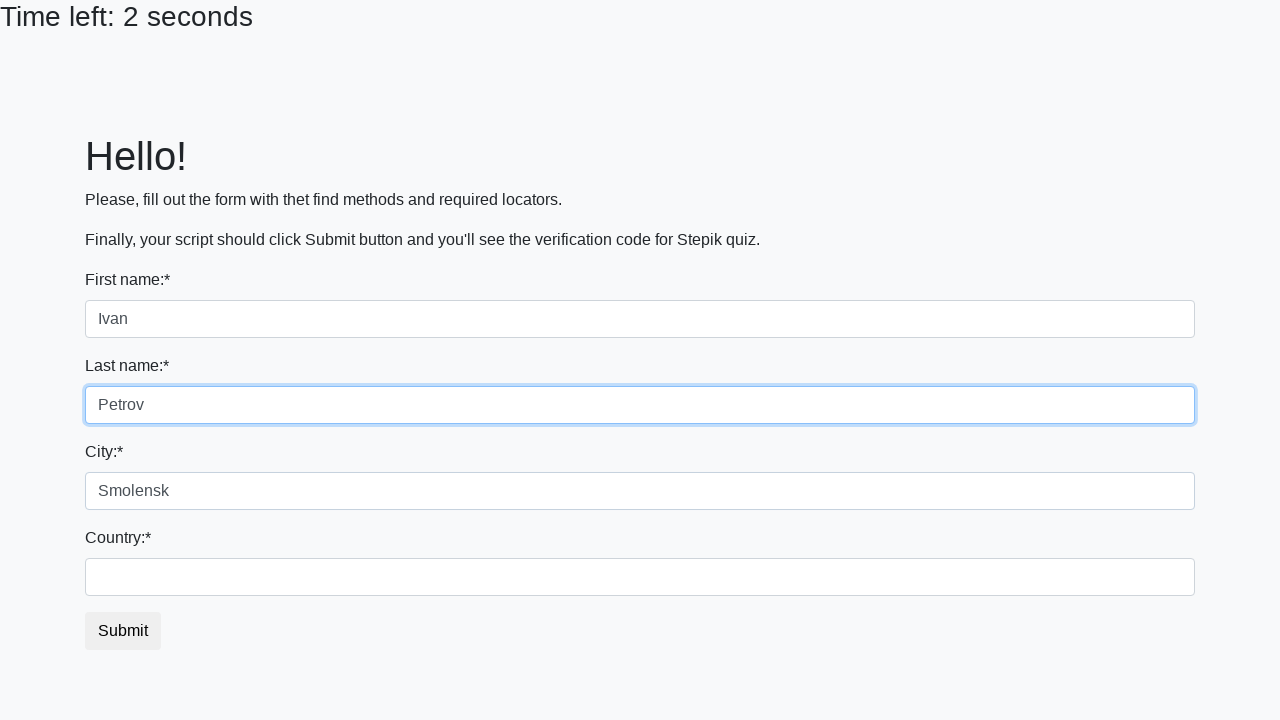

Filled country field with 'Russia' on #country
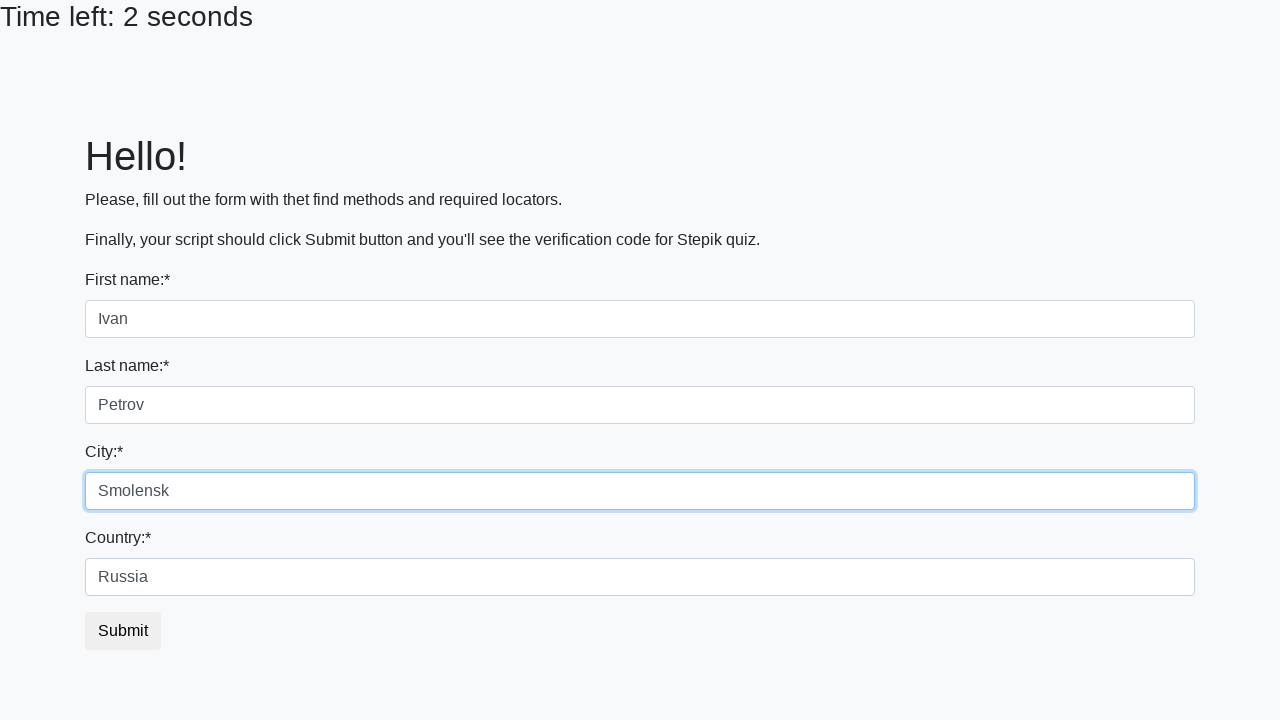

Clicked submit button to complete form submission at (123, 631) on button.btn
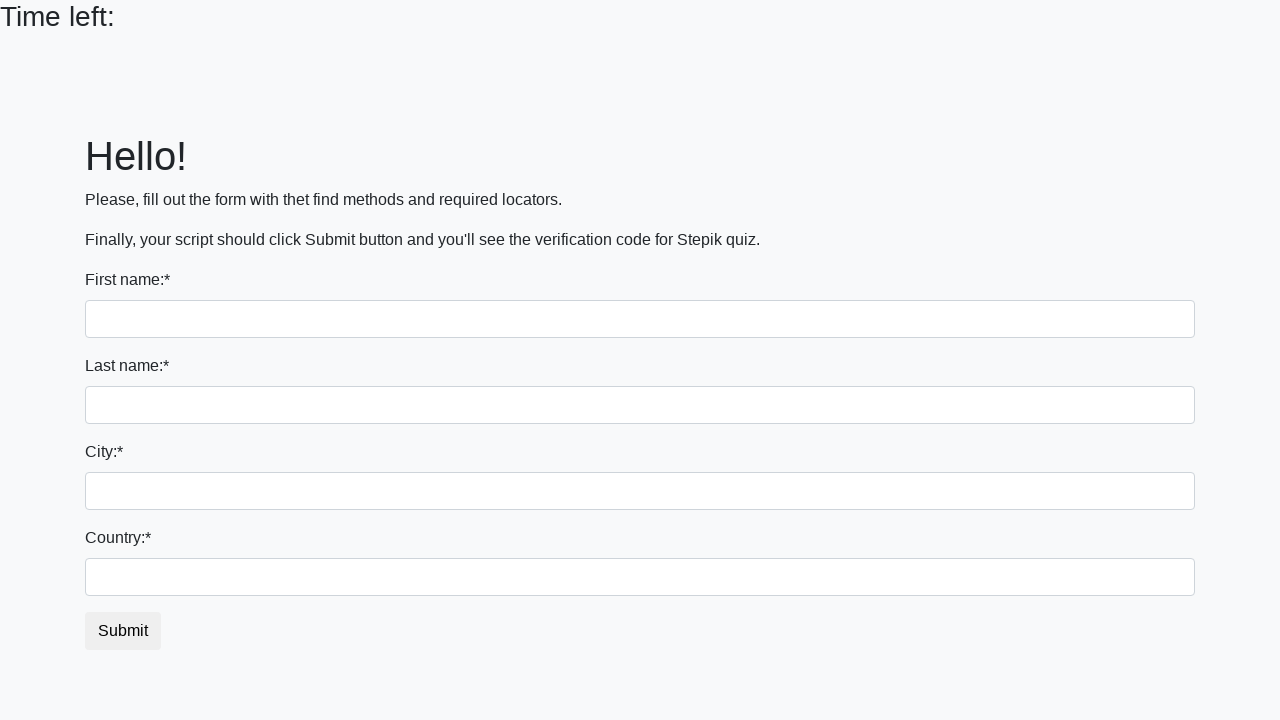

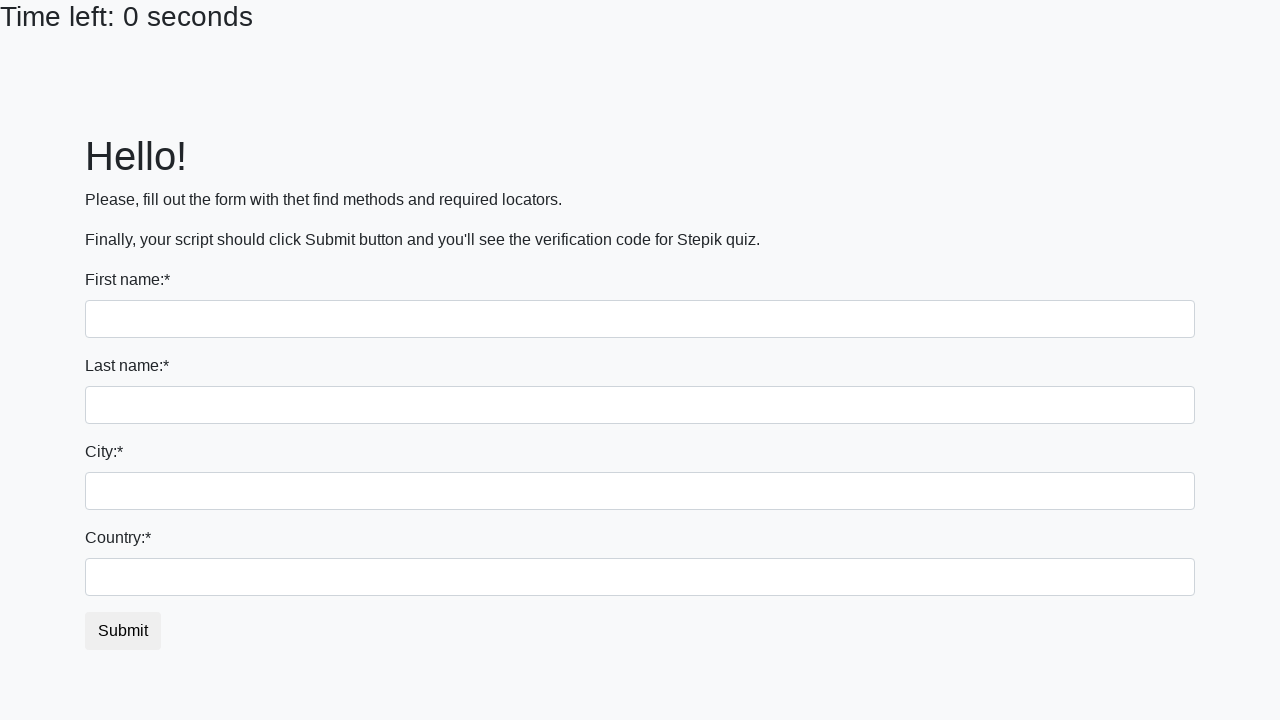